Tests the automation practice form by filling in personal details including first name, last name, email, gender selection, phone number, date of birth, subjects, hobbies, address, and city selection.

Starting URL: https://demoqa.com/automation-practice-form

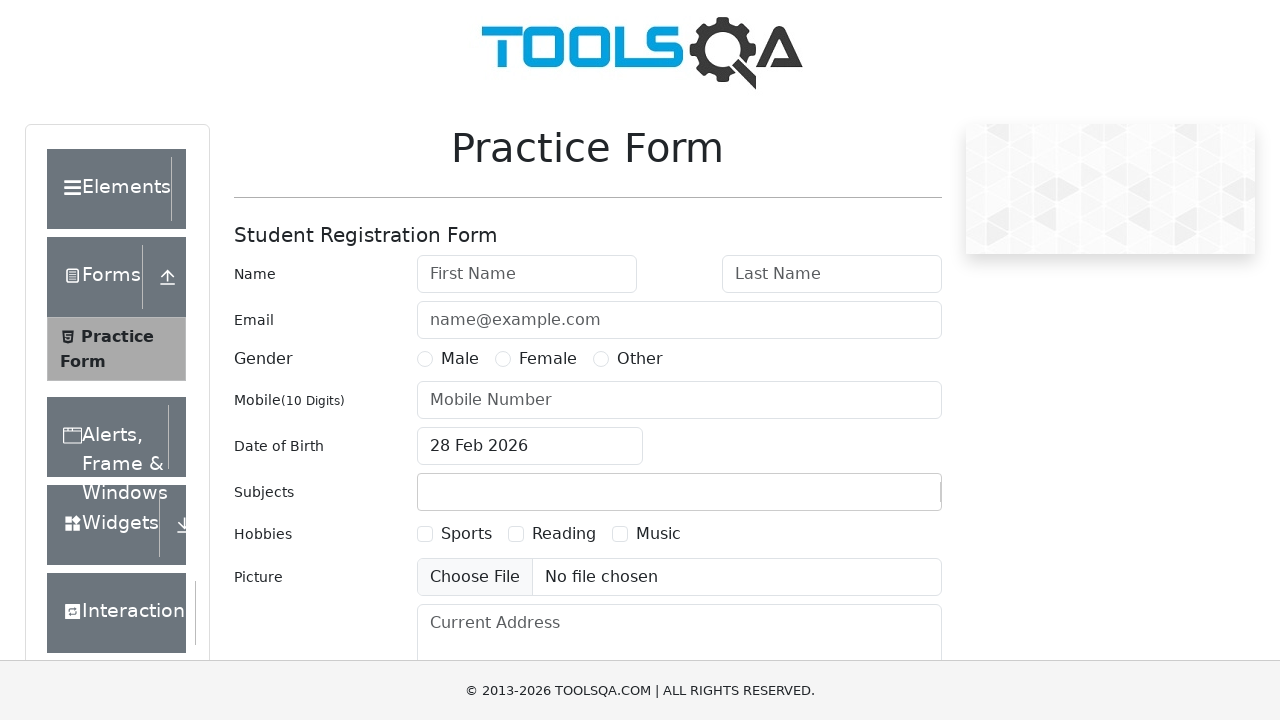

Filled first name field with 'mani' on #firstName
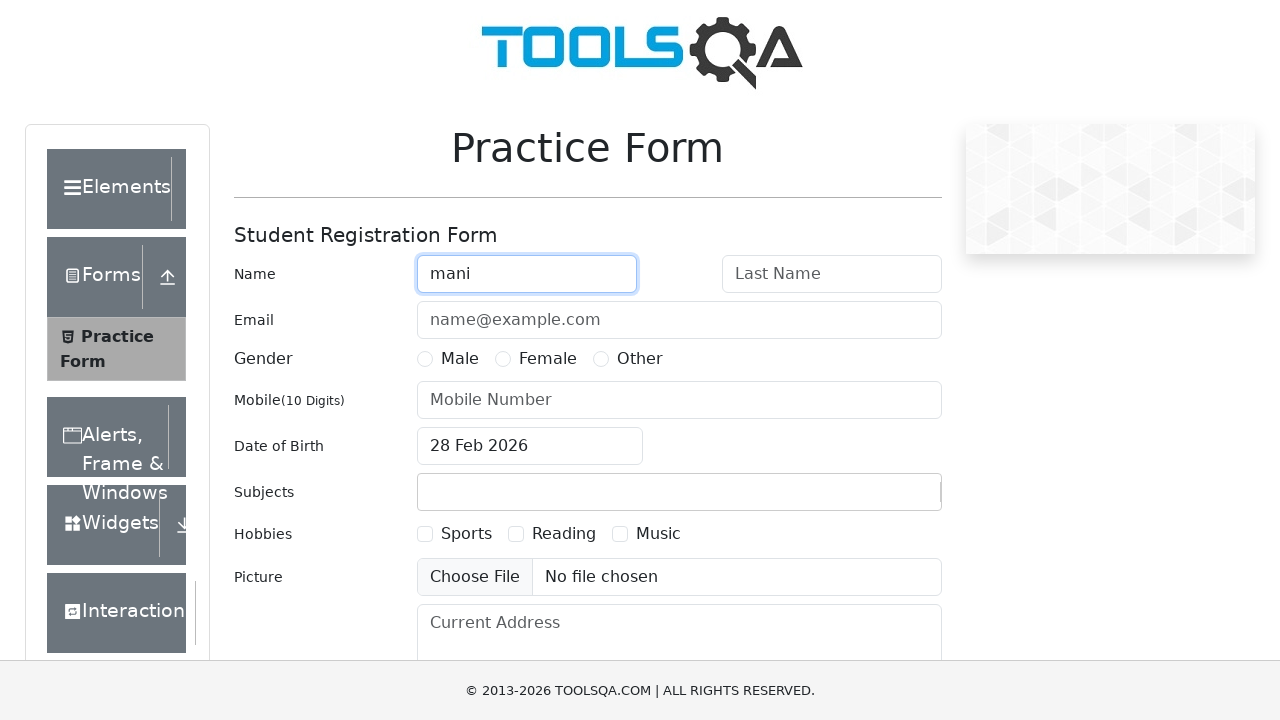

Filled last name field with 'surya' on #lastName
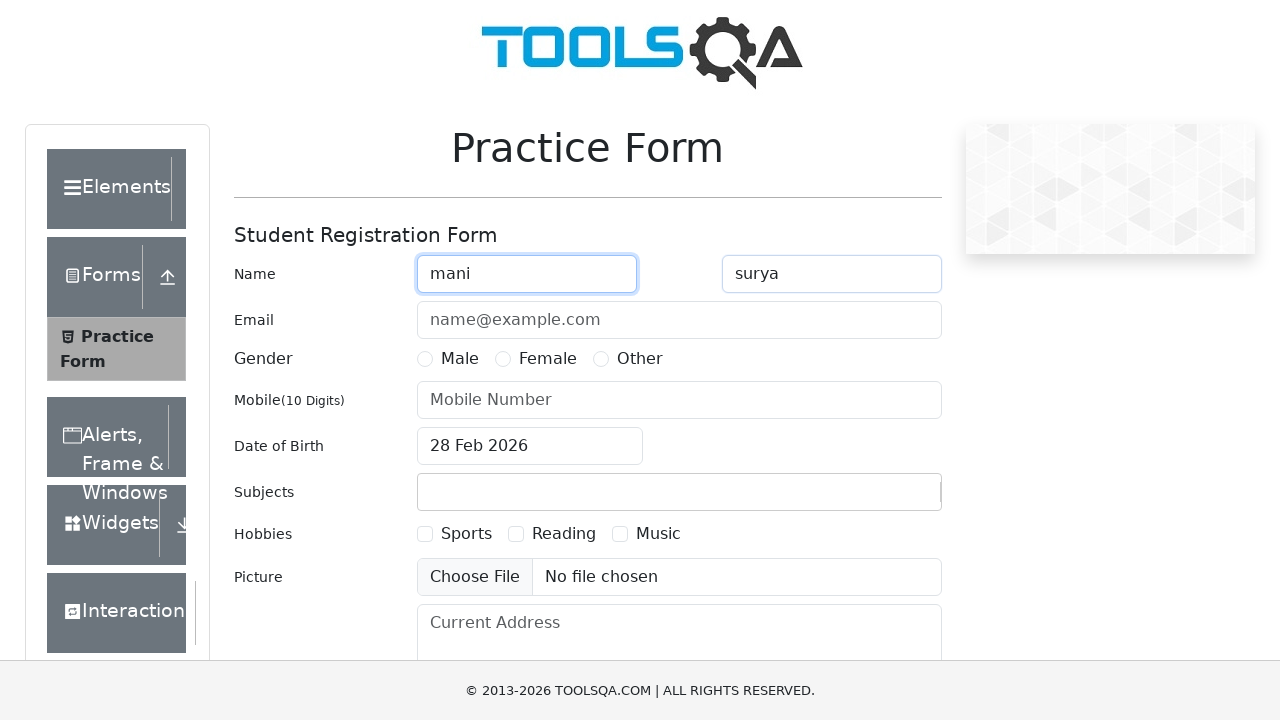

Filled email field with 'mani@gmail.com' on #userEmail
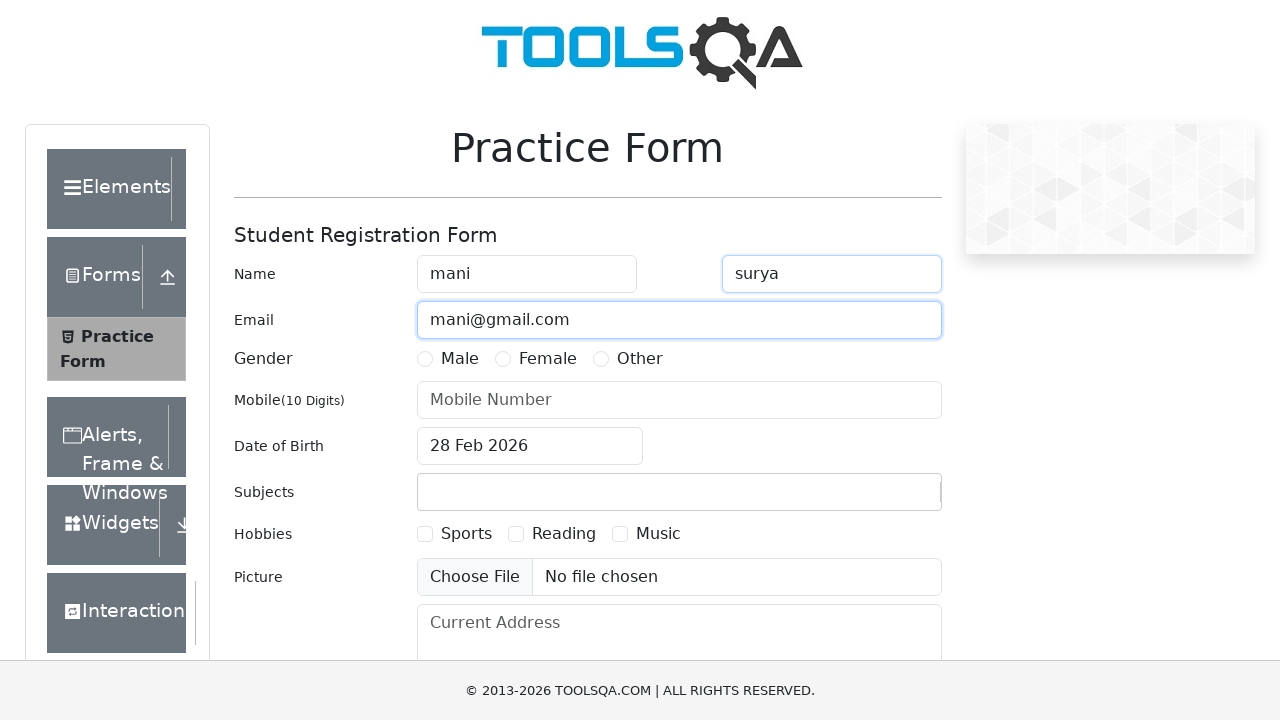

Selected Male gender option at (460, 359) on label[for='gender-radio-1']
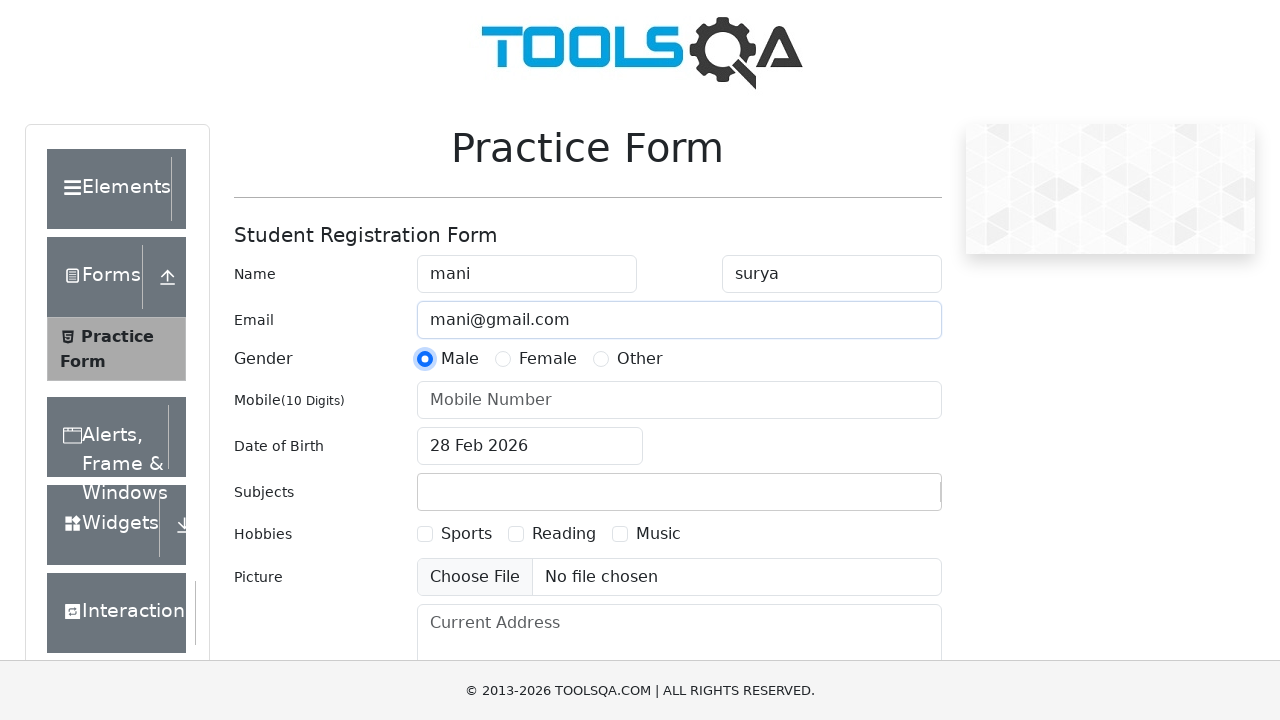

Filled mobile number field with '9876543210' on #userNumber
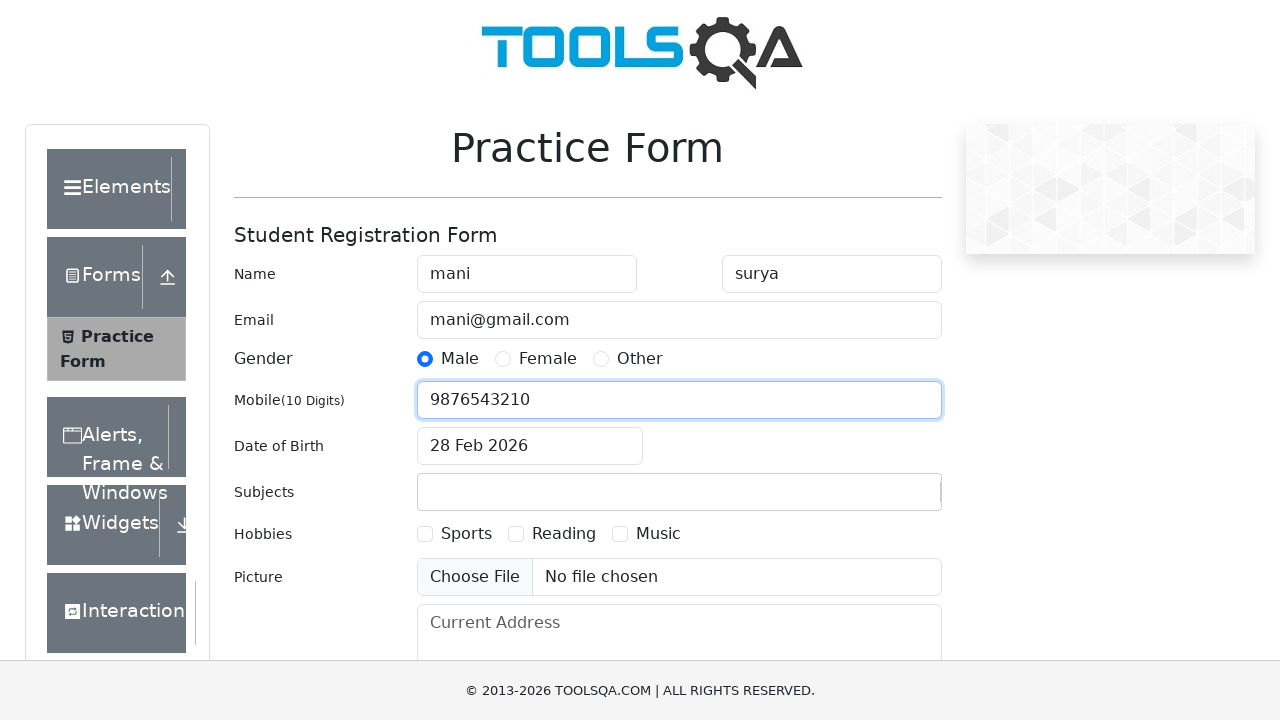

Clicked date of birth field to open date picker at (530, 446) on #dateOfBirthInput
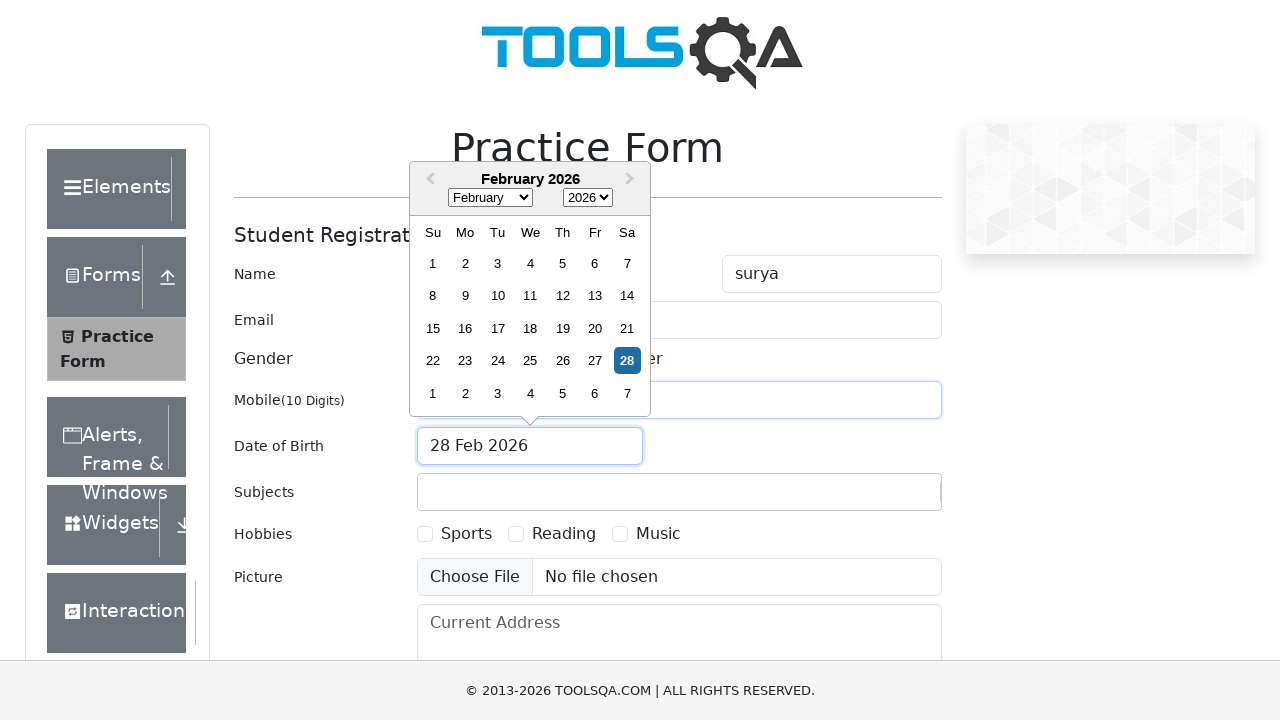

Closed date picker by pressing Escape
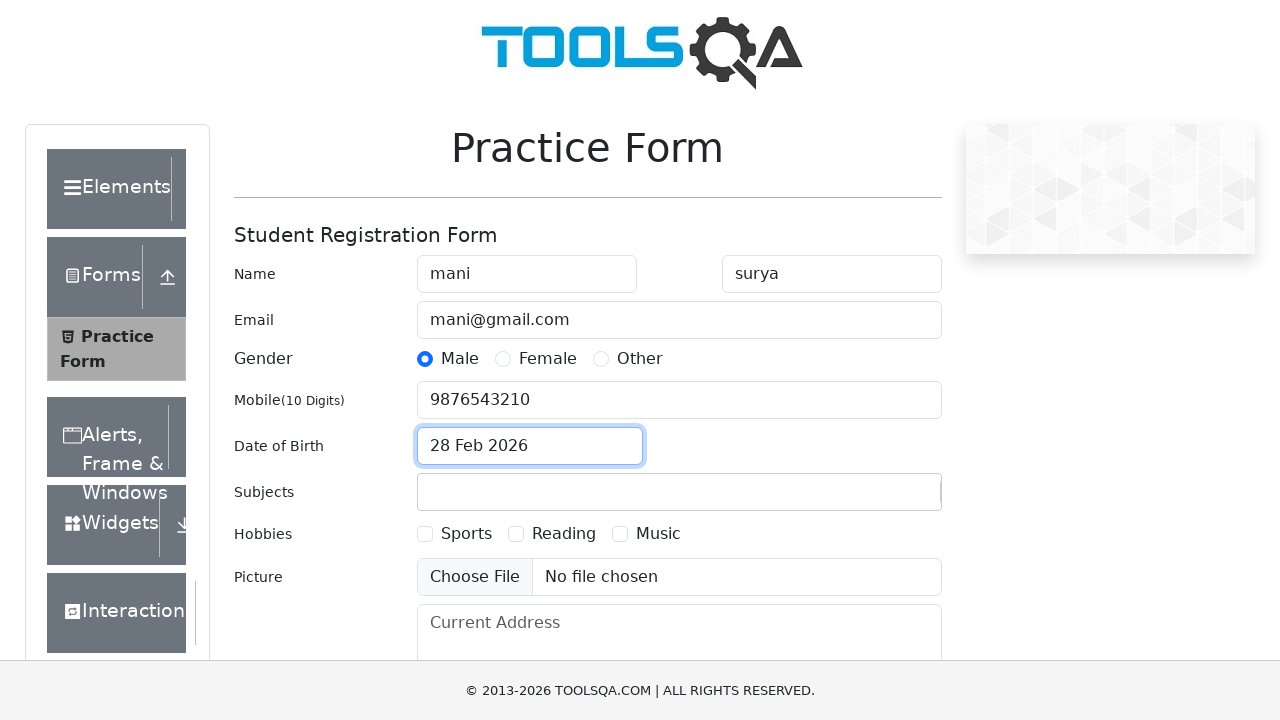

Clicked subjects input field at (430, 492) on #subjectsInput
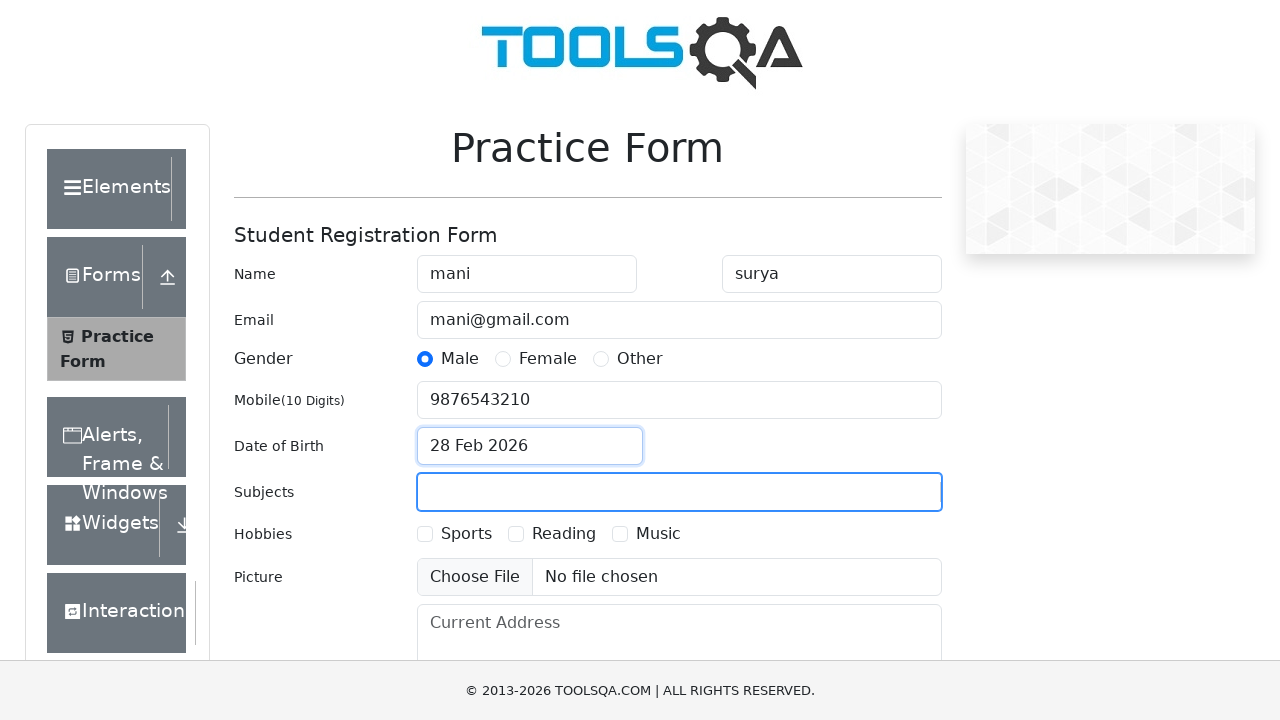

Filled subjects field with 'Maths' on #subjectsInput
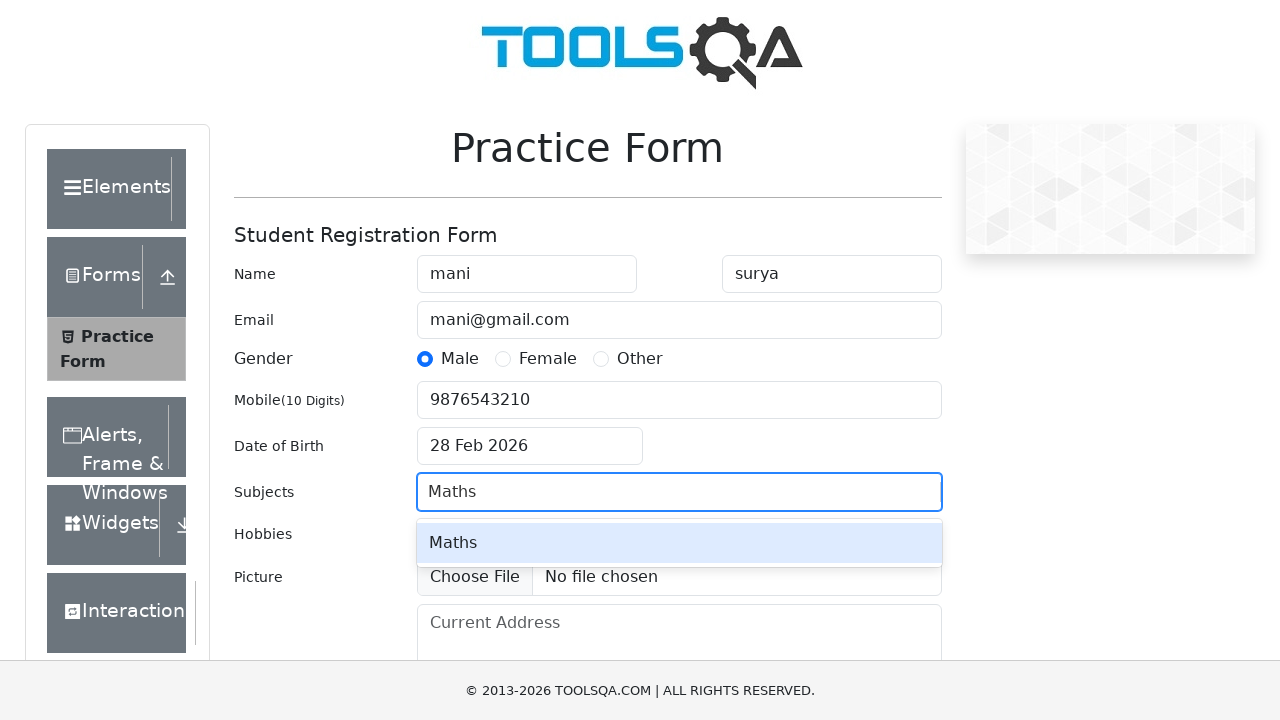

Pressed Enter to confirm subject selection
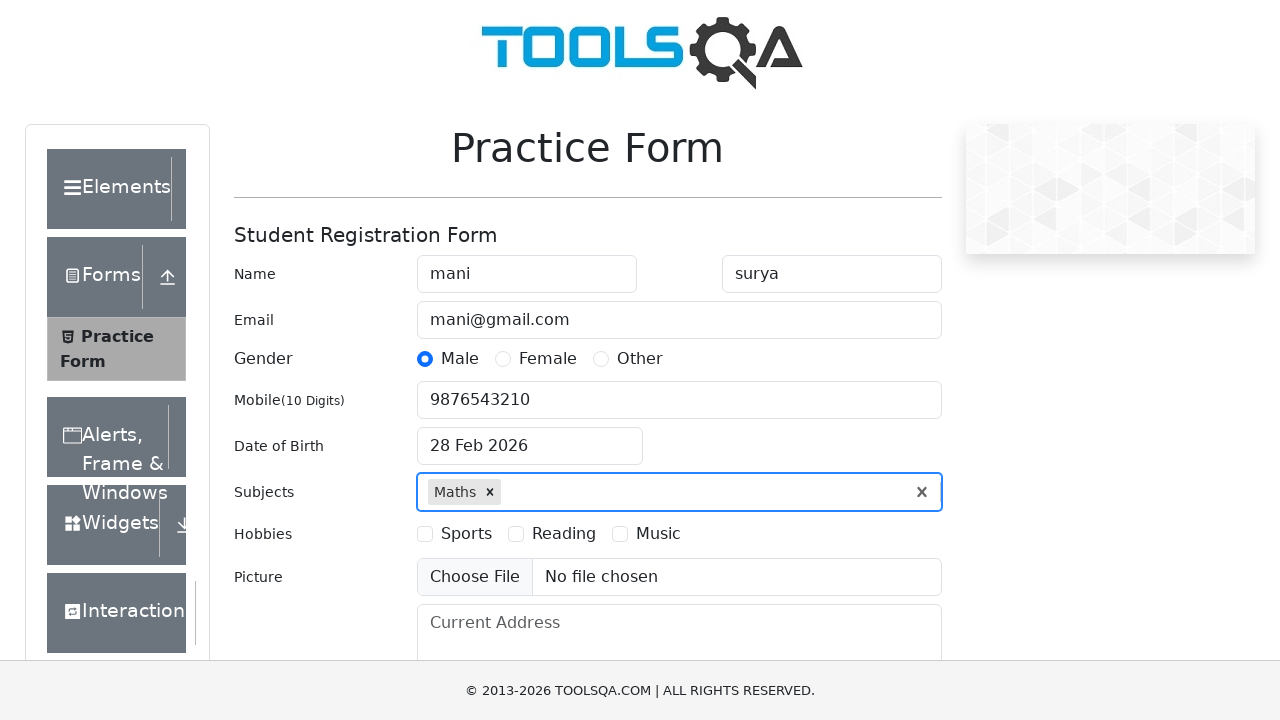

Selected Sports hobby checkbox at (466, 534) on label[for='hobbies-checkbox-1']
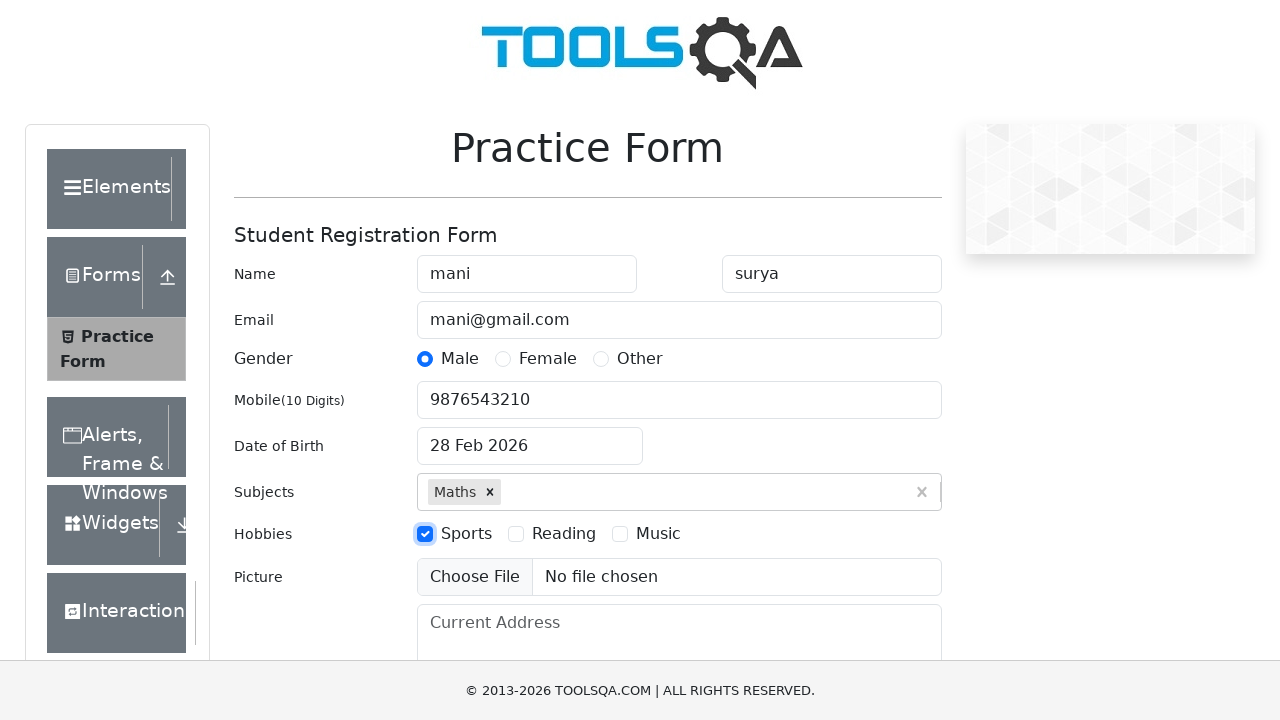

Filled current address field with 'Chennai' on #currentAddress
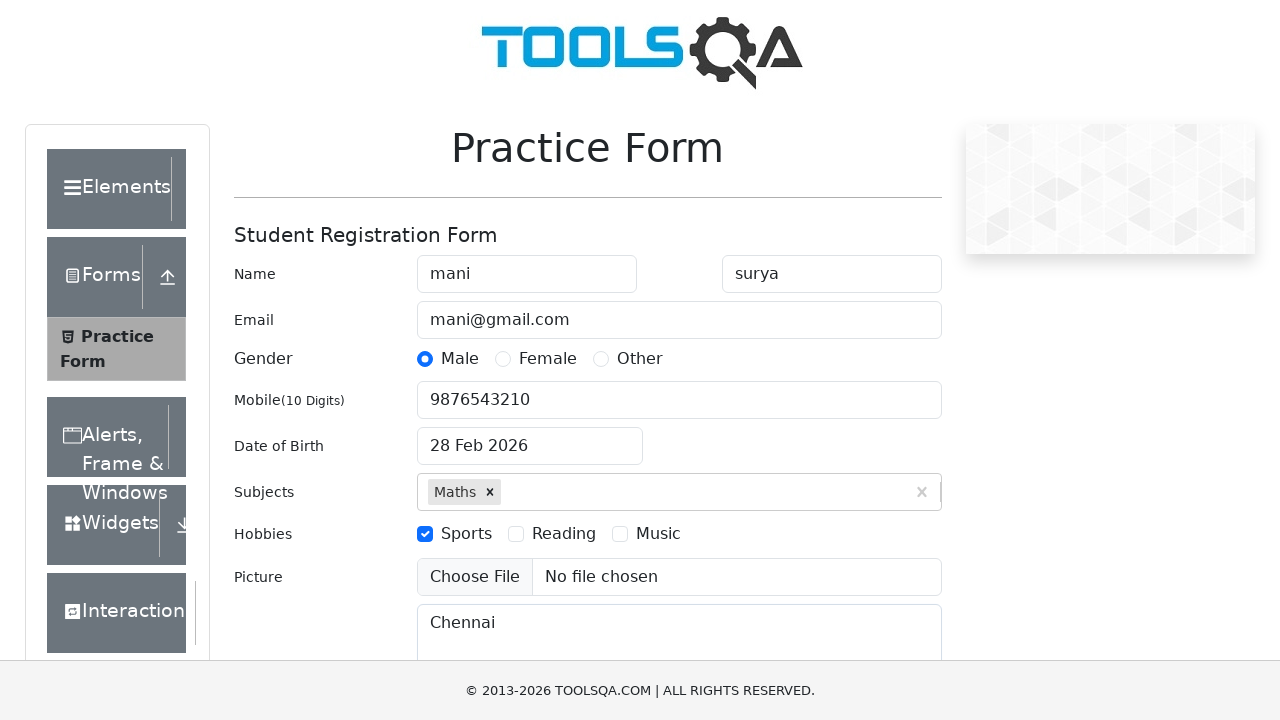

Clicked state dropdown to open options at (527, 437) on #state
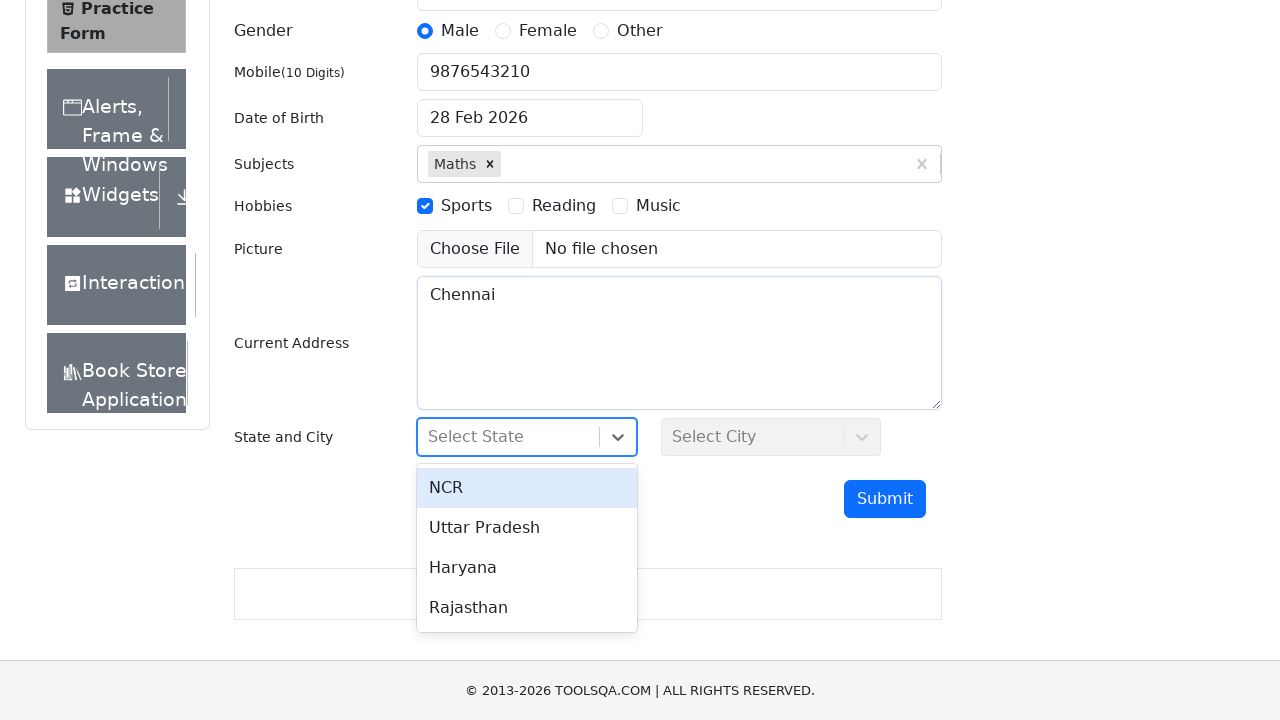

Selected Uttar Pradesh from state dropdown at (640, 360) on div:has-text('Uttar Pradesh')
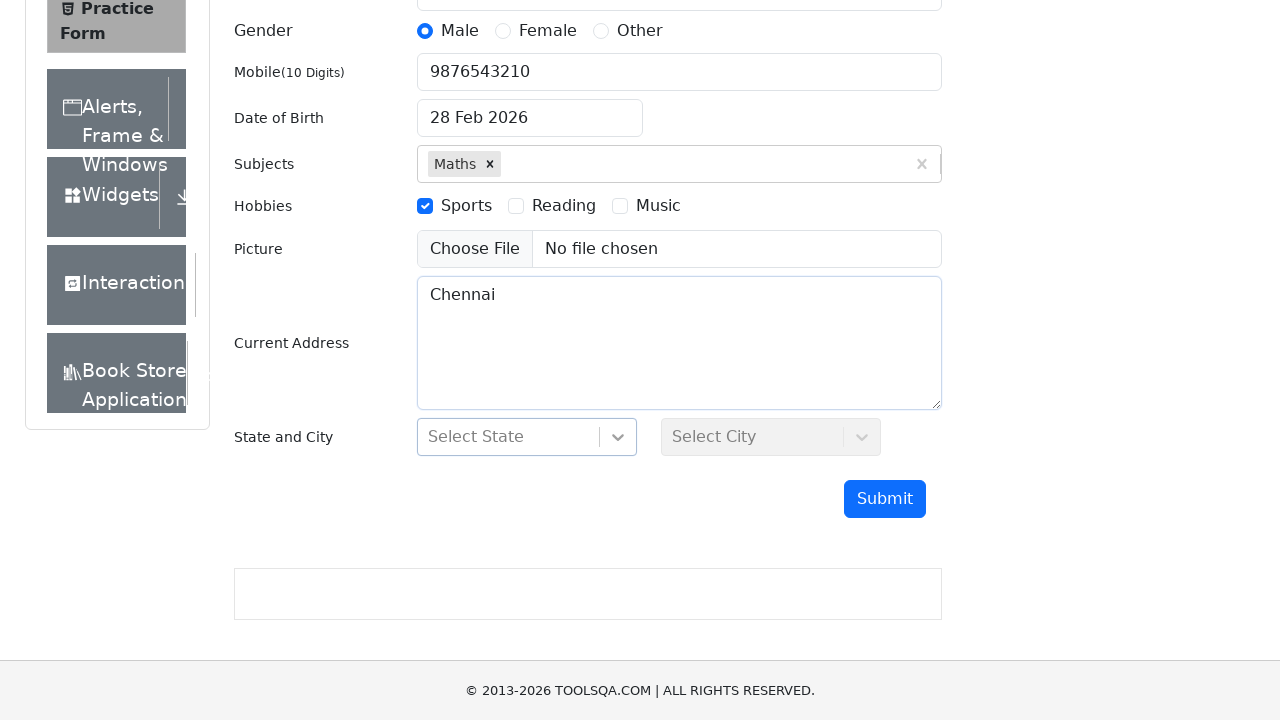

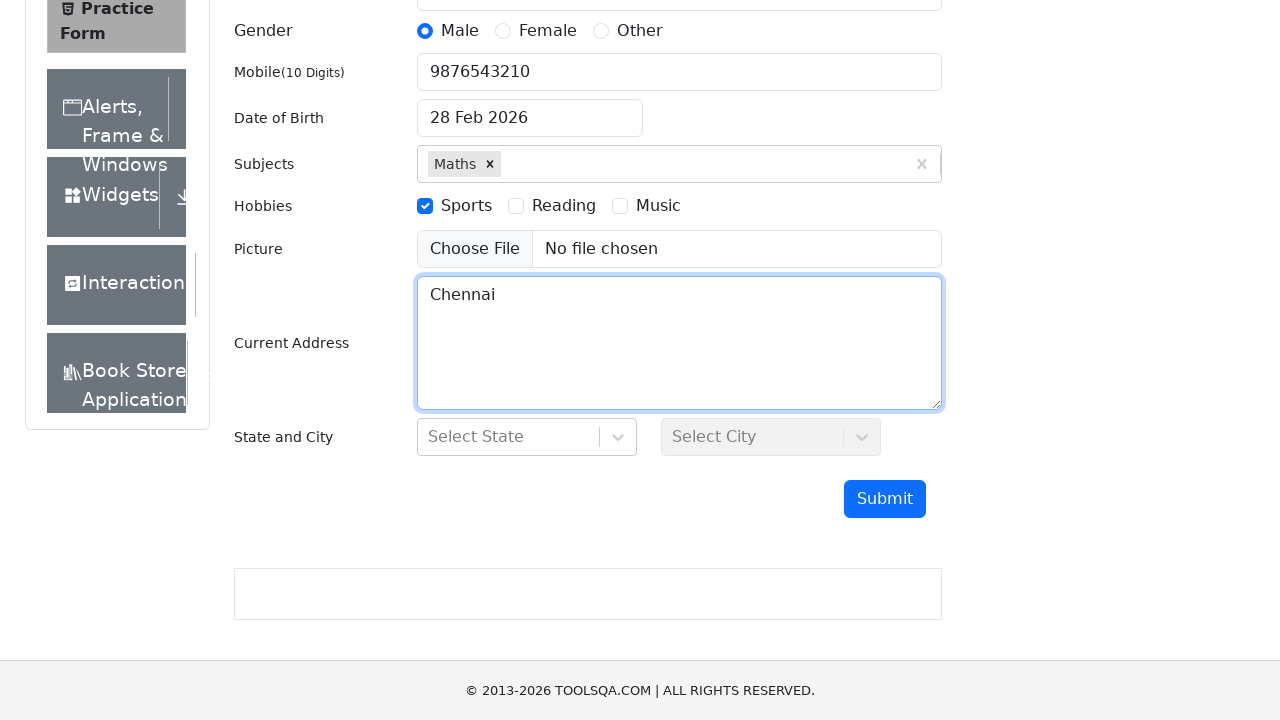